Navigates to Rahul Shetty Academy's dropdown practice page and maximizes the browser window to prepare for interaction with dropdown elements.

Starting URL: https://rahulshettyacademy.com/dropdownsPractise/

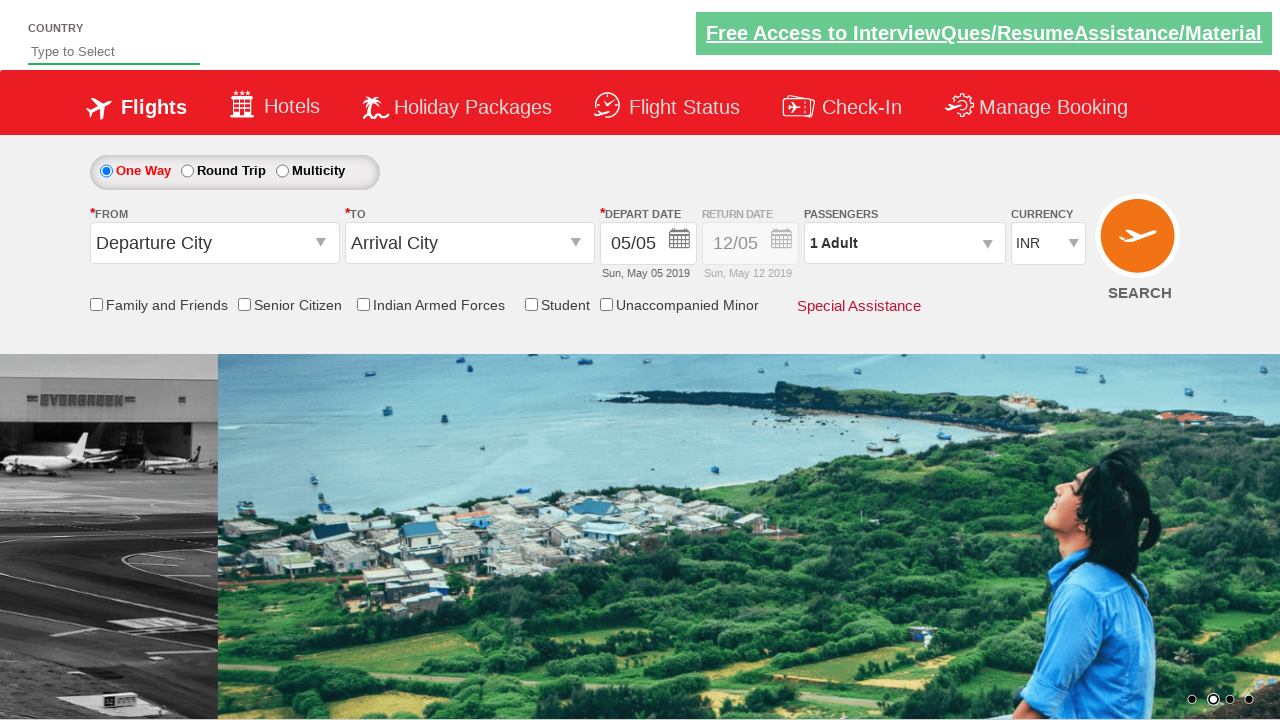

Navigated to Rahul Shetty Academy's dropdown practice page
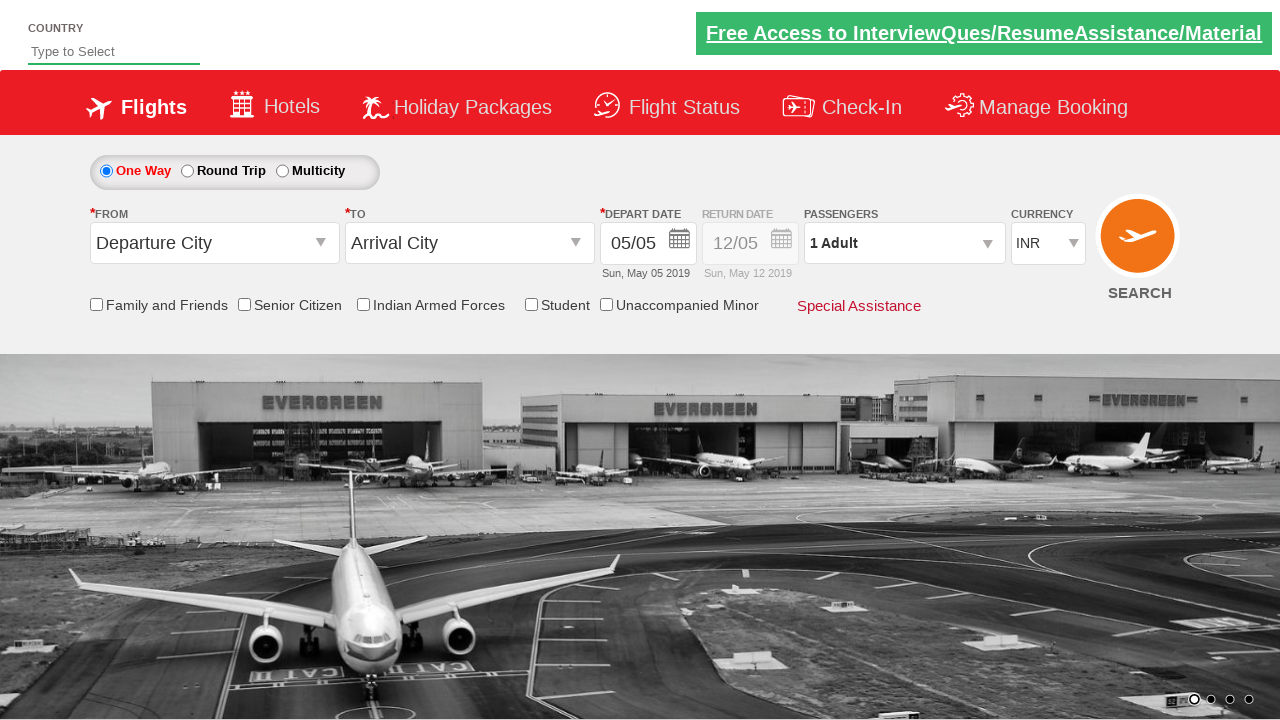

Maximized browser window to 1920x1080
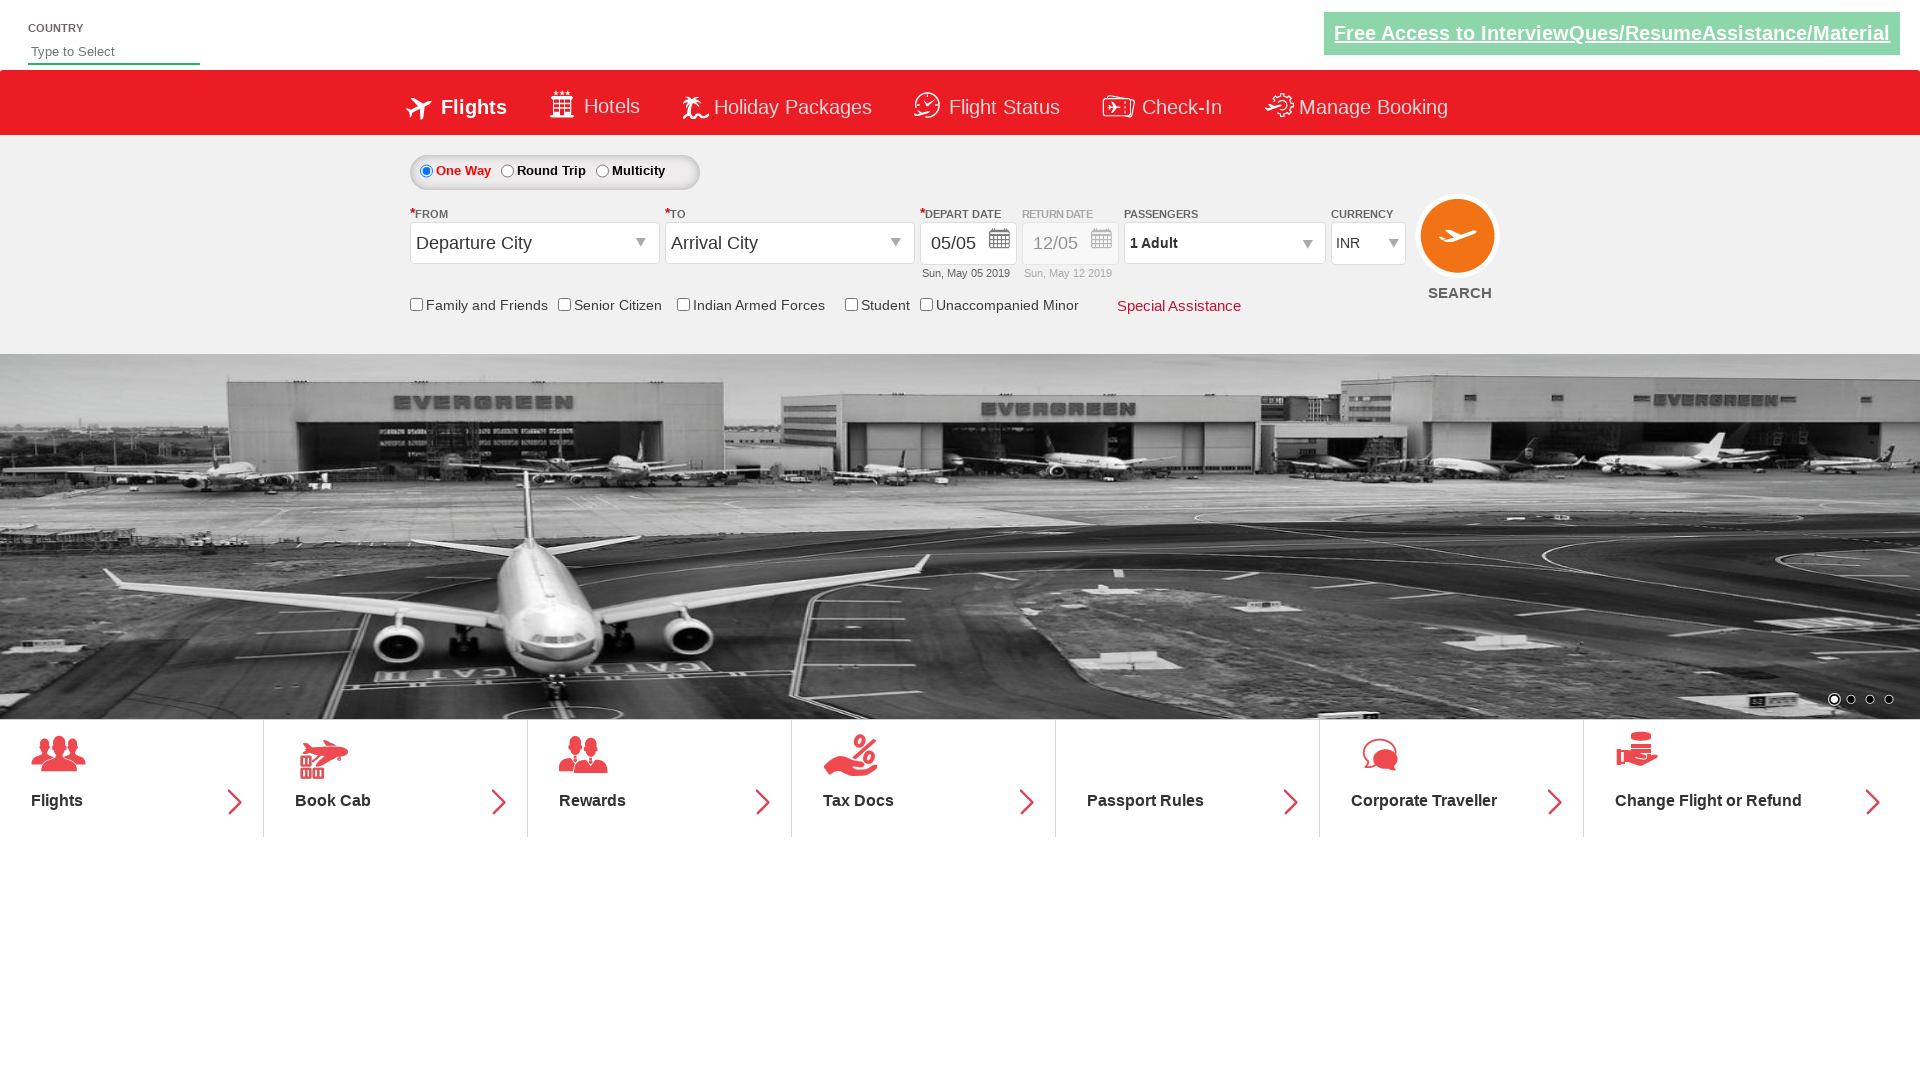

Page loaded and DOM content ready for interaction with dropdown elements
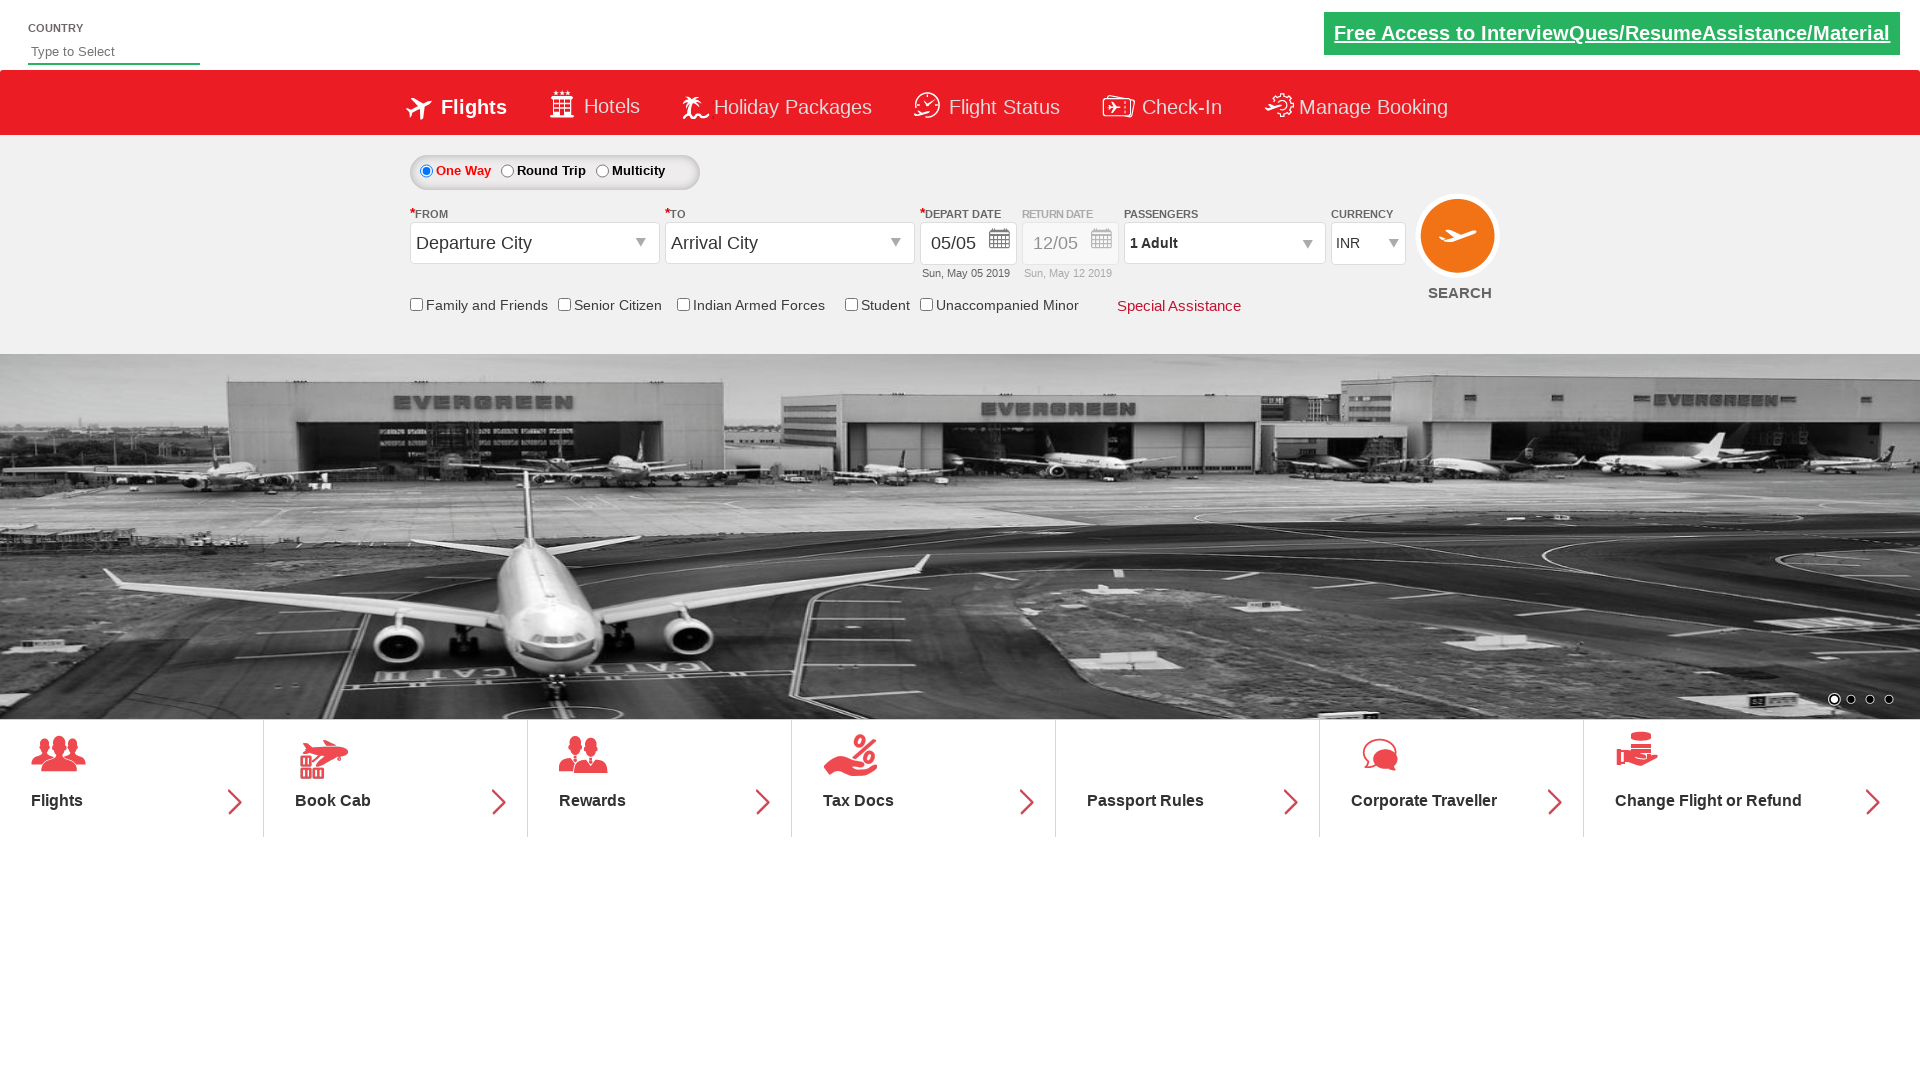

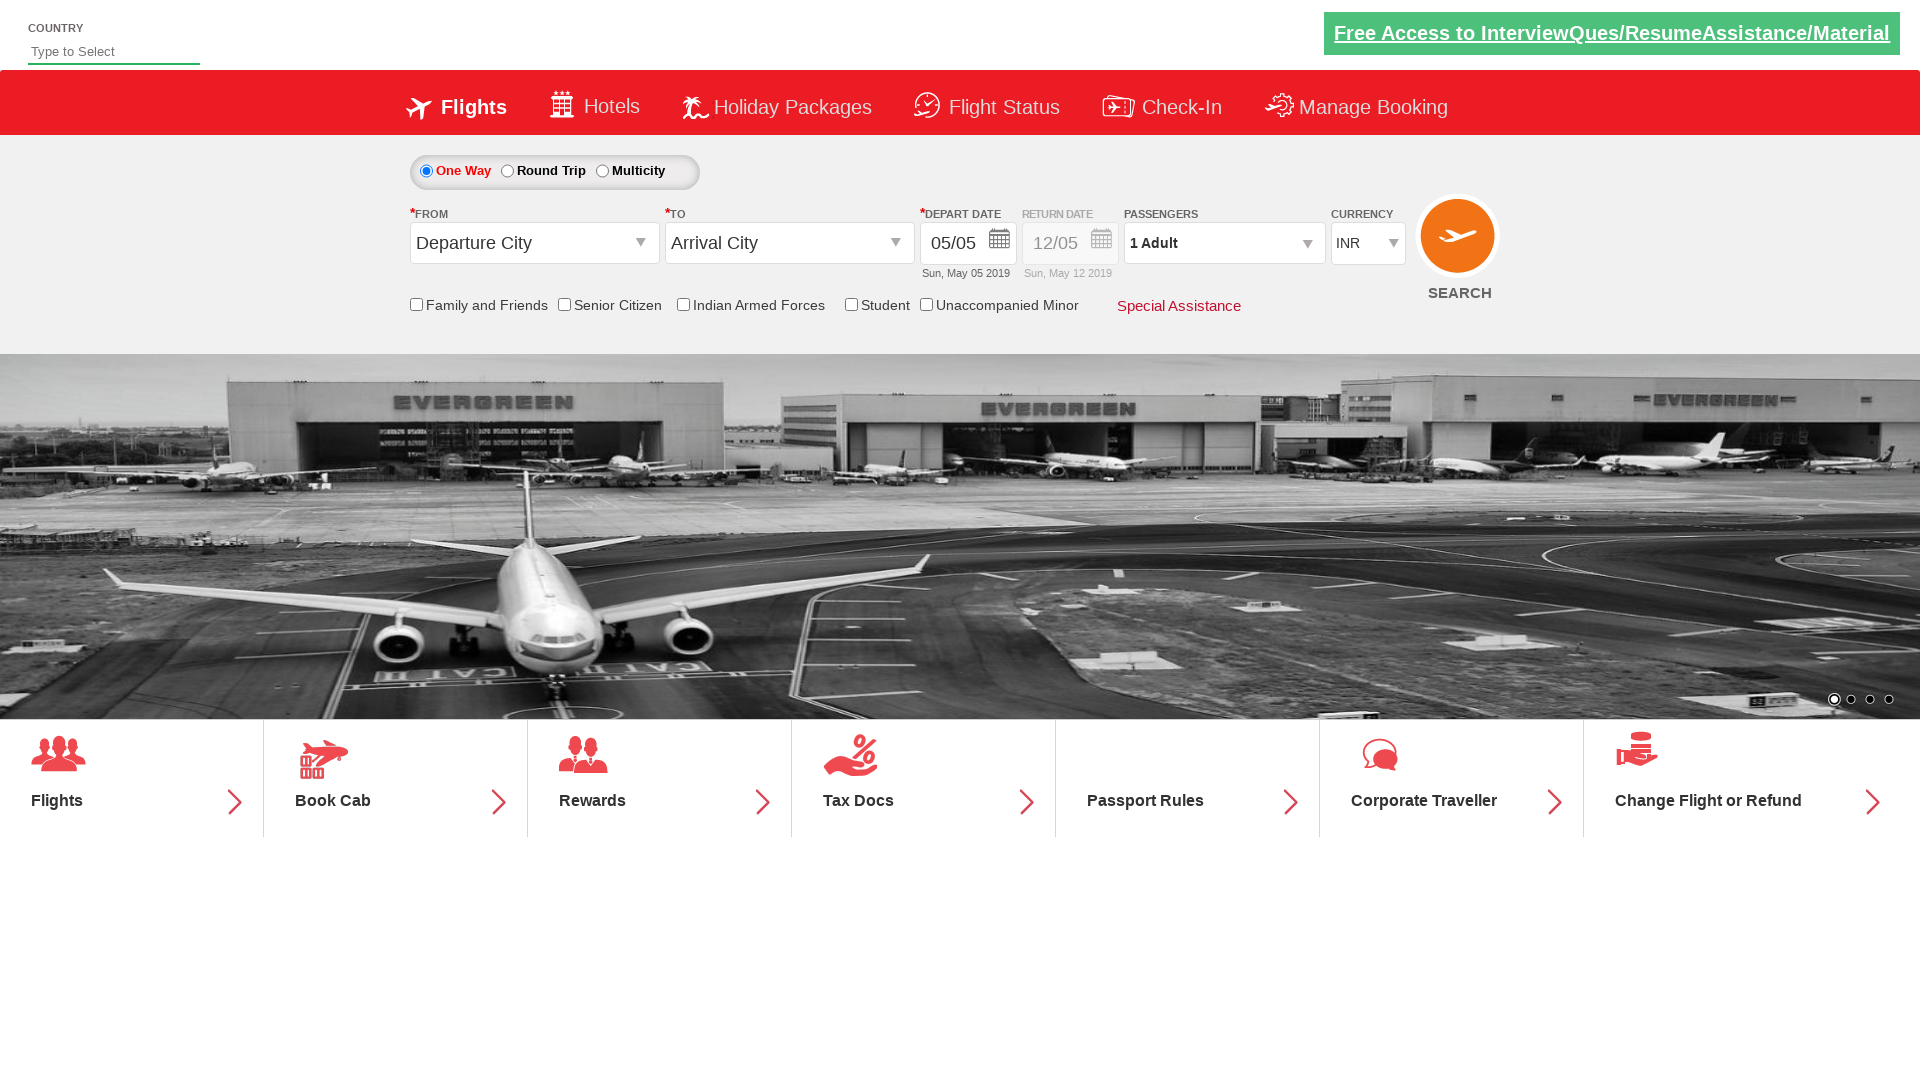